Tests drag and drop functionality by dragging an element from source to destination within an iframe

Starting URL: https://jqueryui.com/droppable/

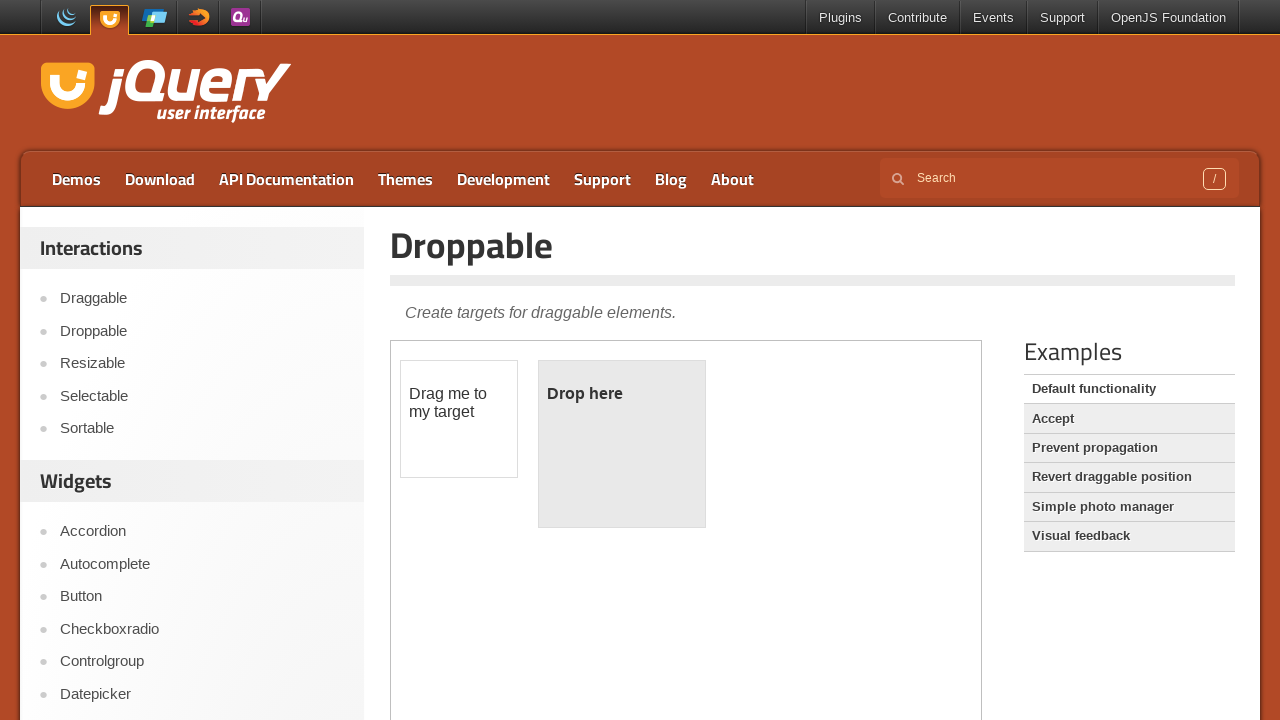

Located and selected the first iframe containing drag and drop demo
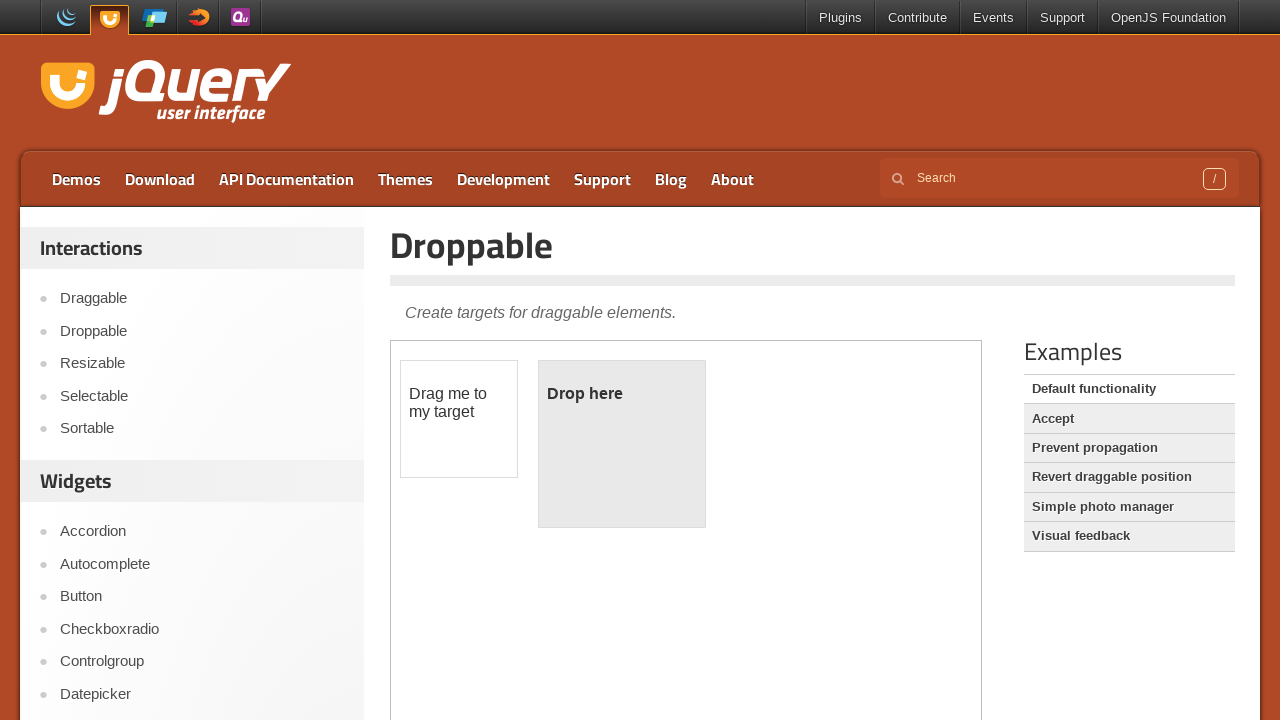

Located draggable source element with id 'draggable'
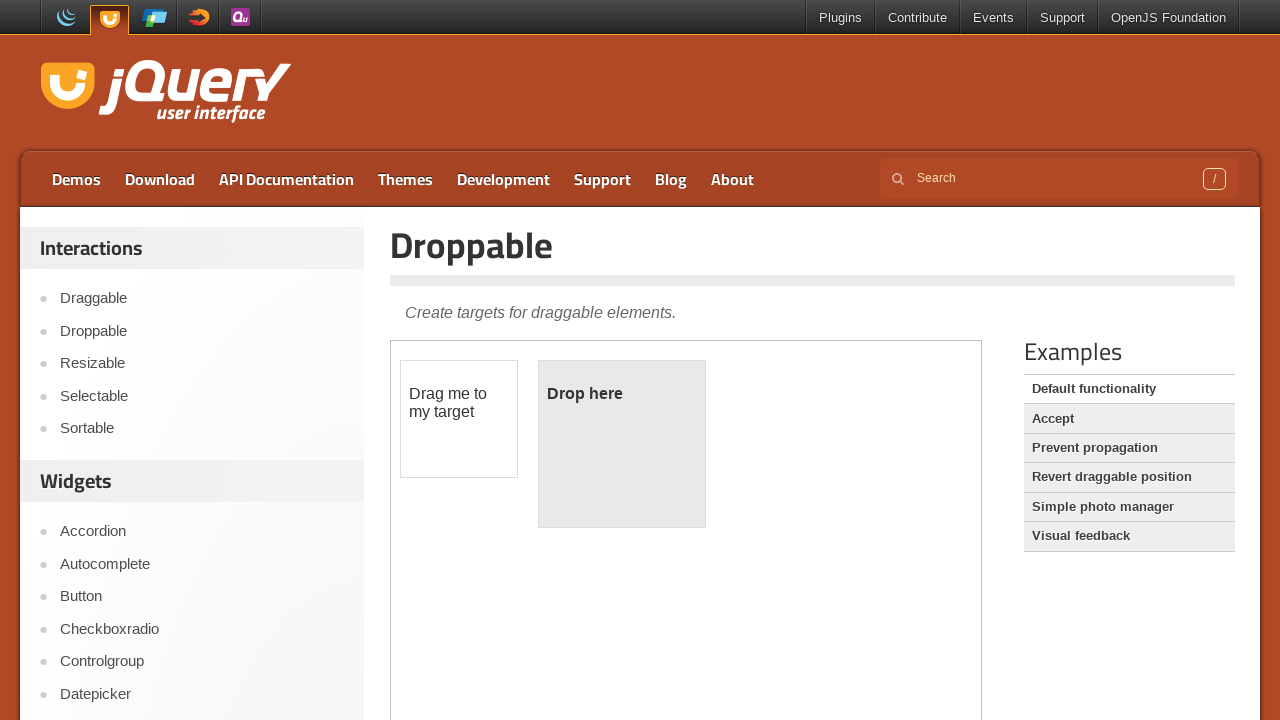

Located droppable destination element with id 'droppable'
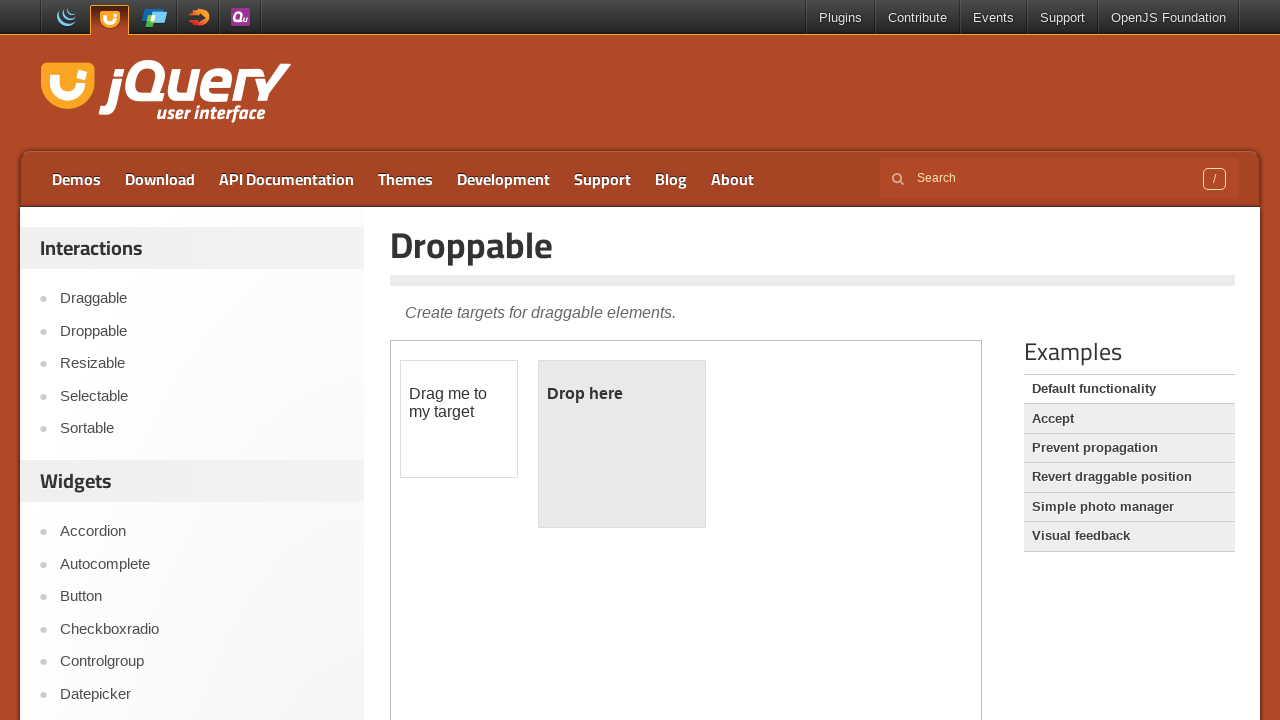

Dragged source element to destination element at (622, 444)
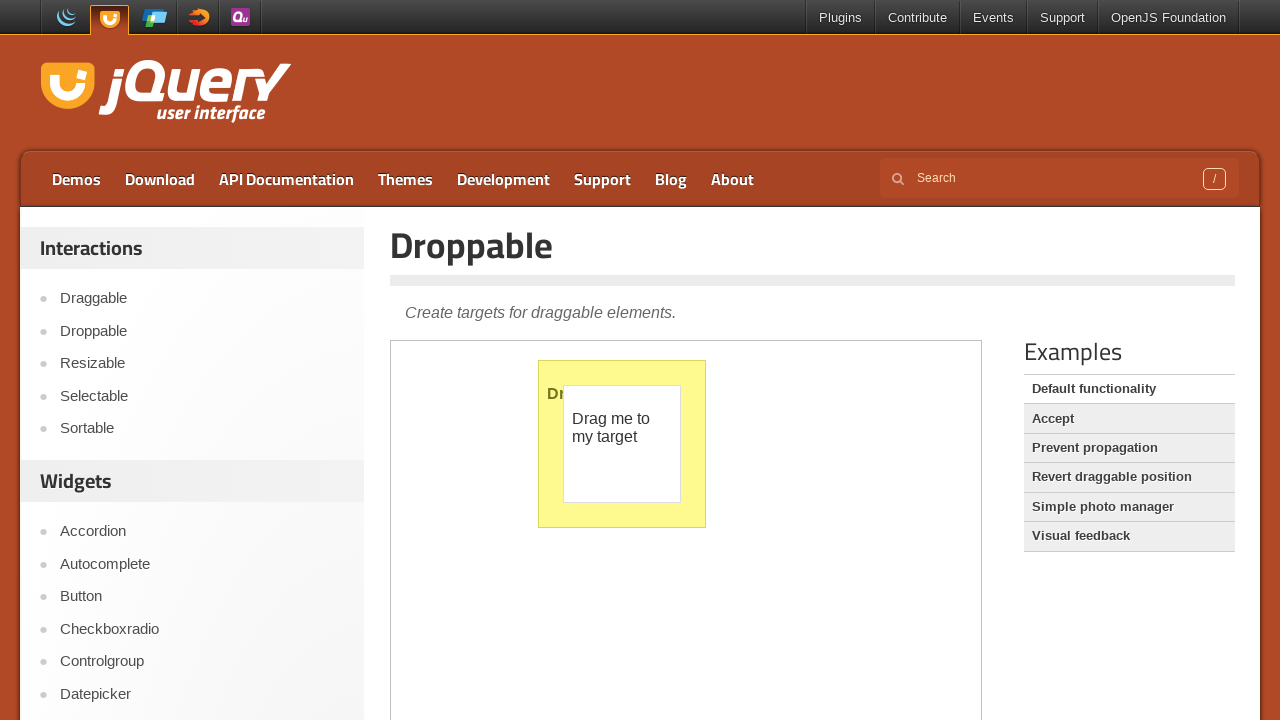

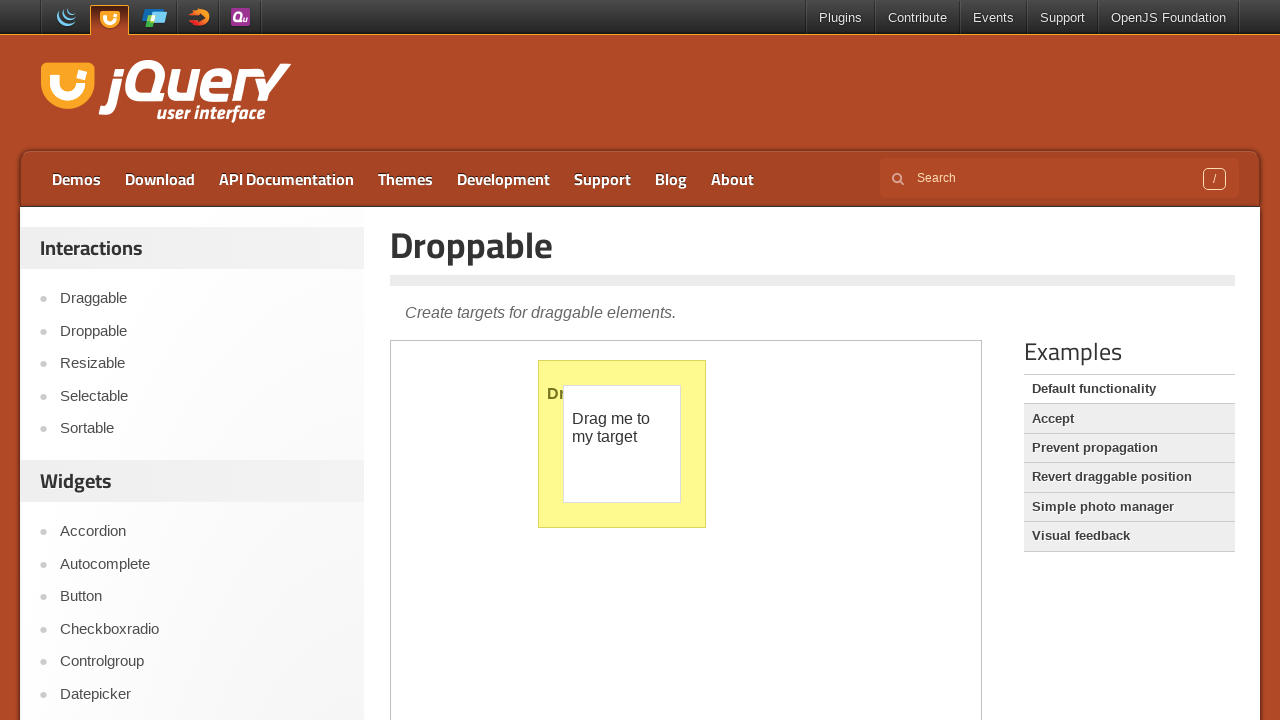